Tests the Contact Us functionality by clicking the Contact us link, filling in name, email, and message fields, then clicking the Contact Now button

Starting URL: https://crio-qkart-frontend-qa.vercel.app/

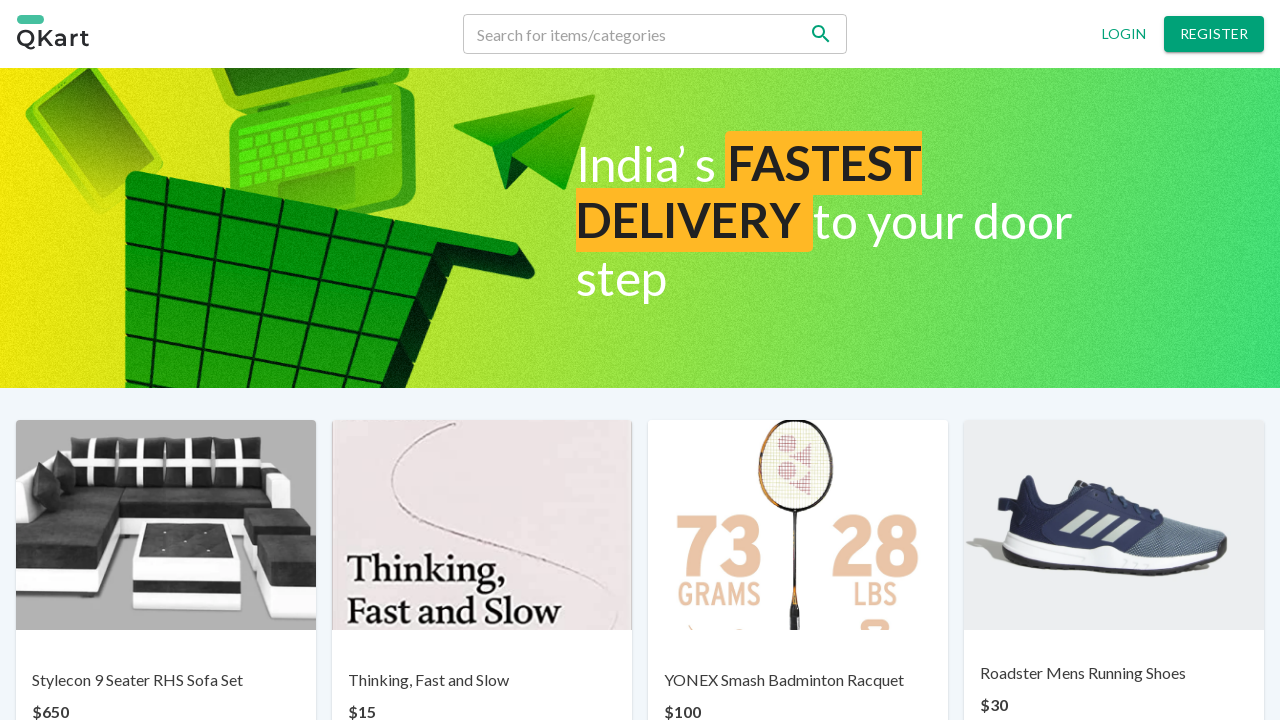

Clicked on Contact us link at (670, 667) on p:text('Contact us')
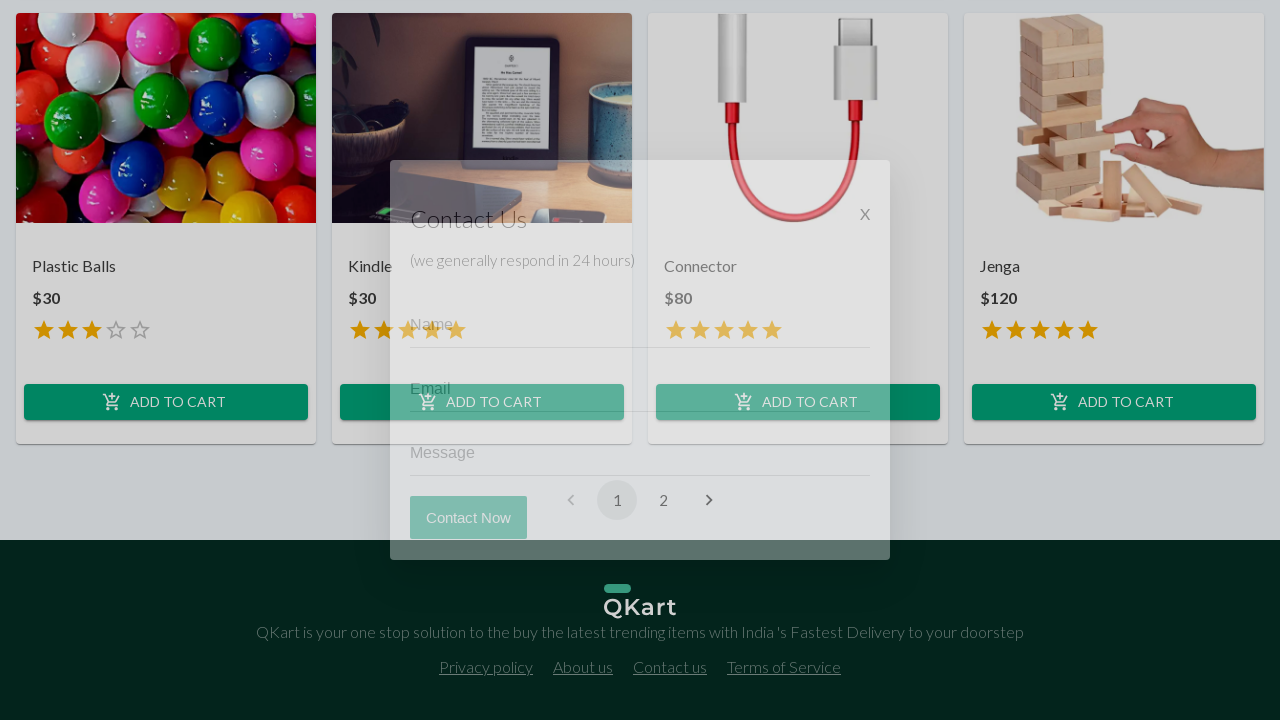

Filled in contact name field with 'John Doe' on input[placeholder='Name']
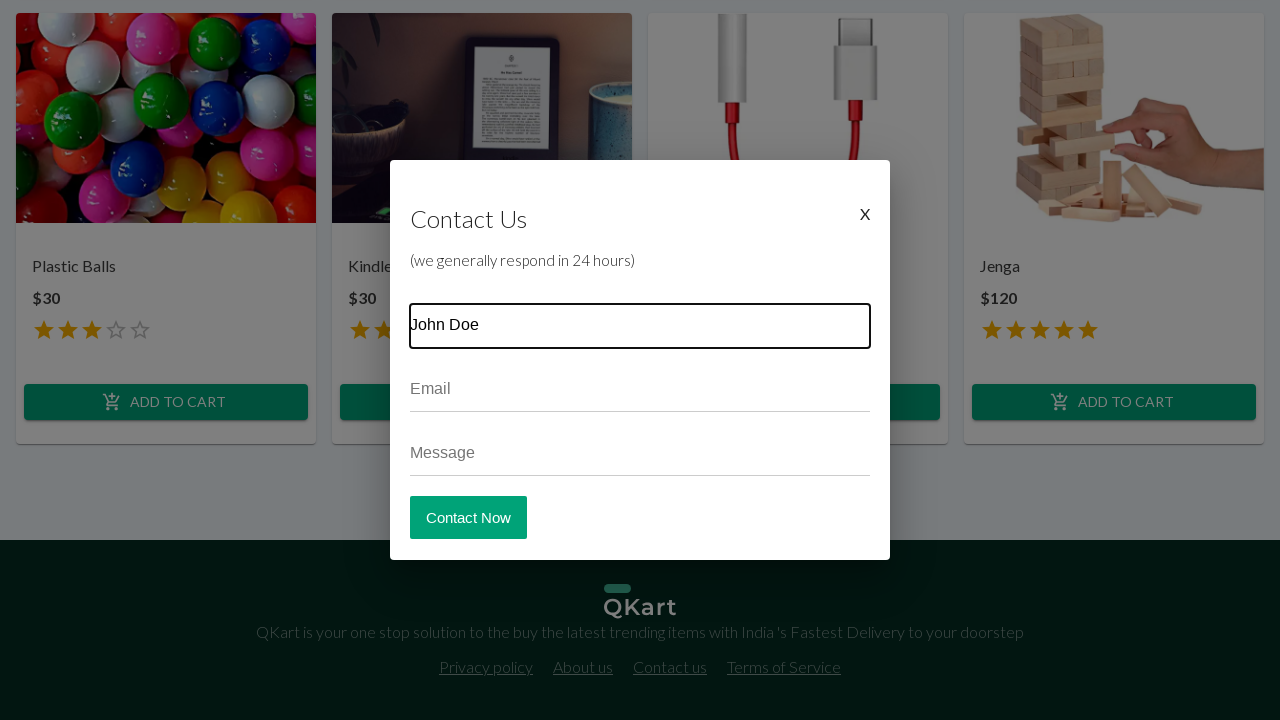

Filled in contact email field with 'johndoe@example.com' on input[placeholder='Email']
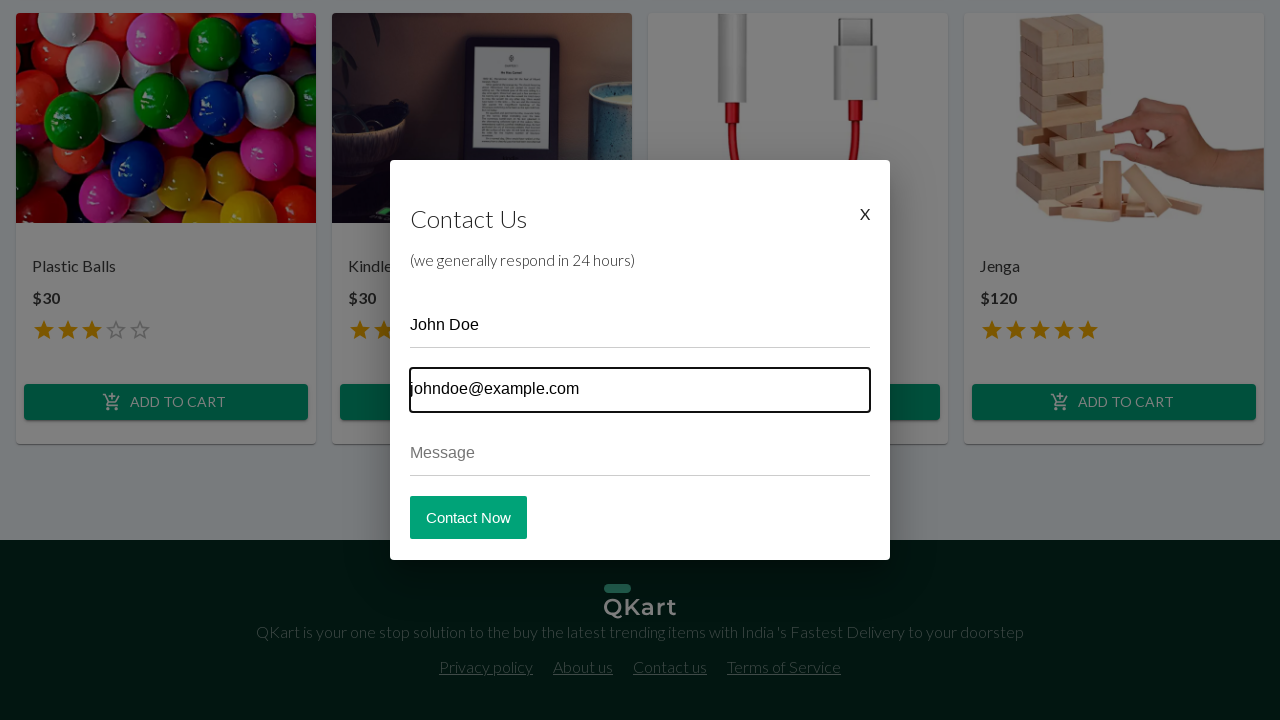

Filled in message field with test message on input[placeholder='Message']
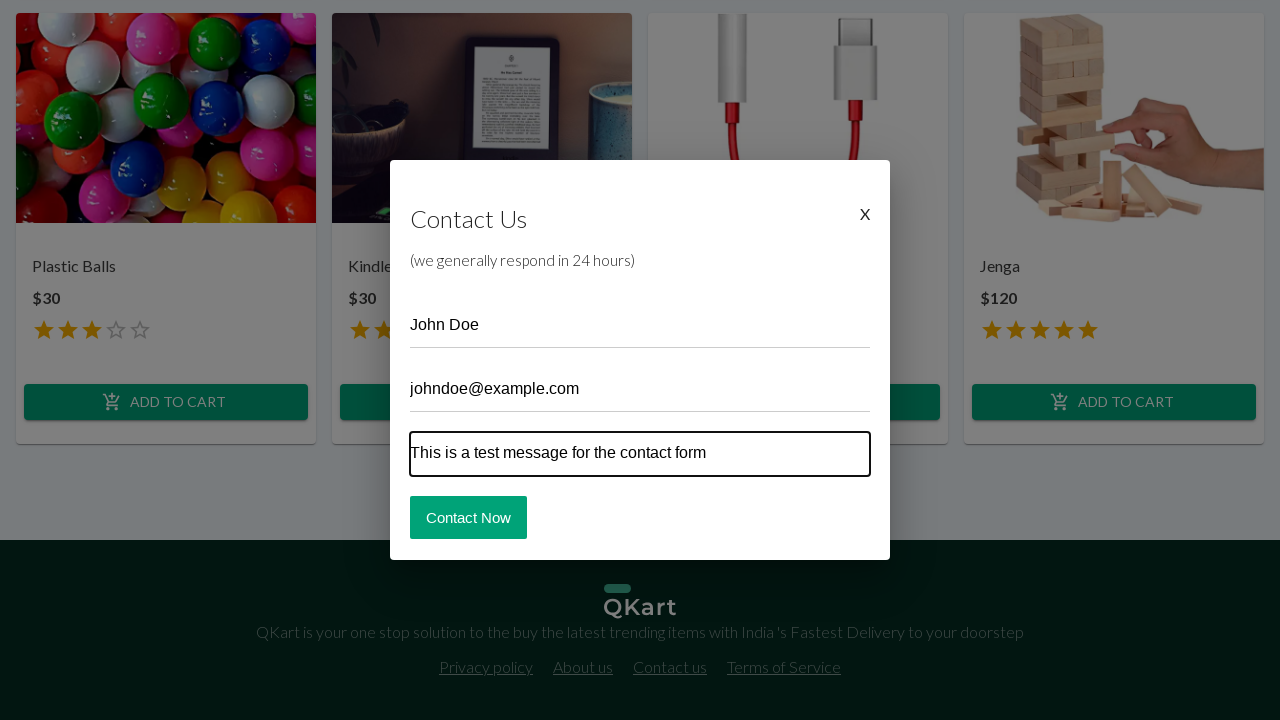

Contact Now button is visible and ready
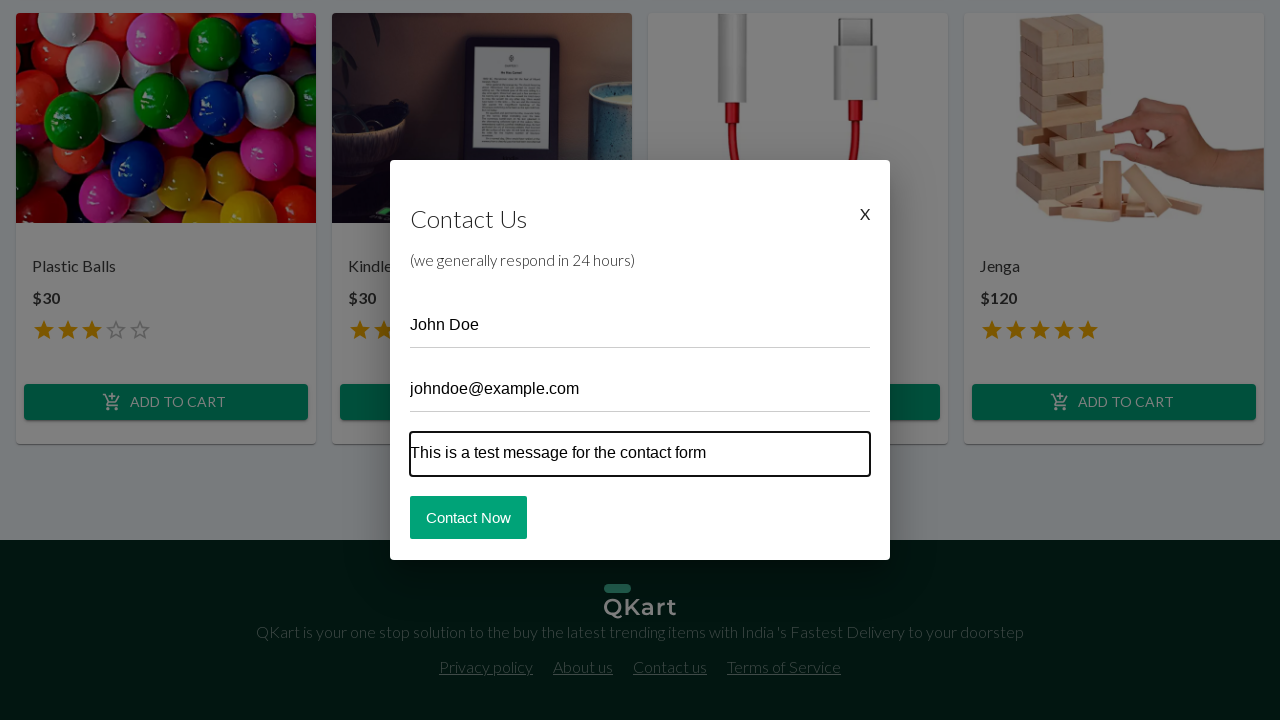

Clicked Contact Now button to submit form at (468, 517) on button:text(' Contact Now')
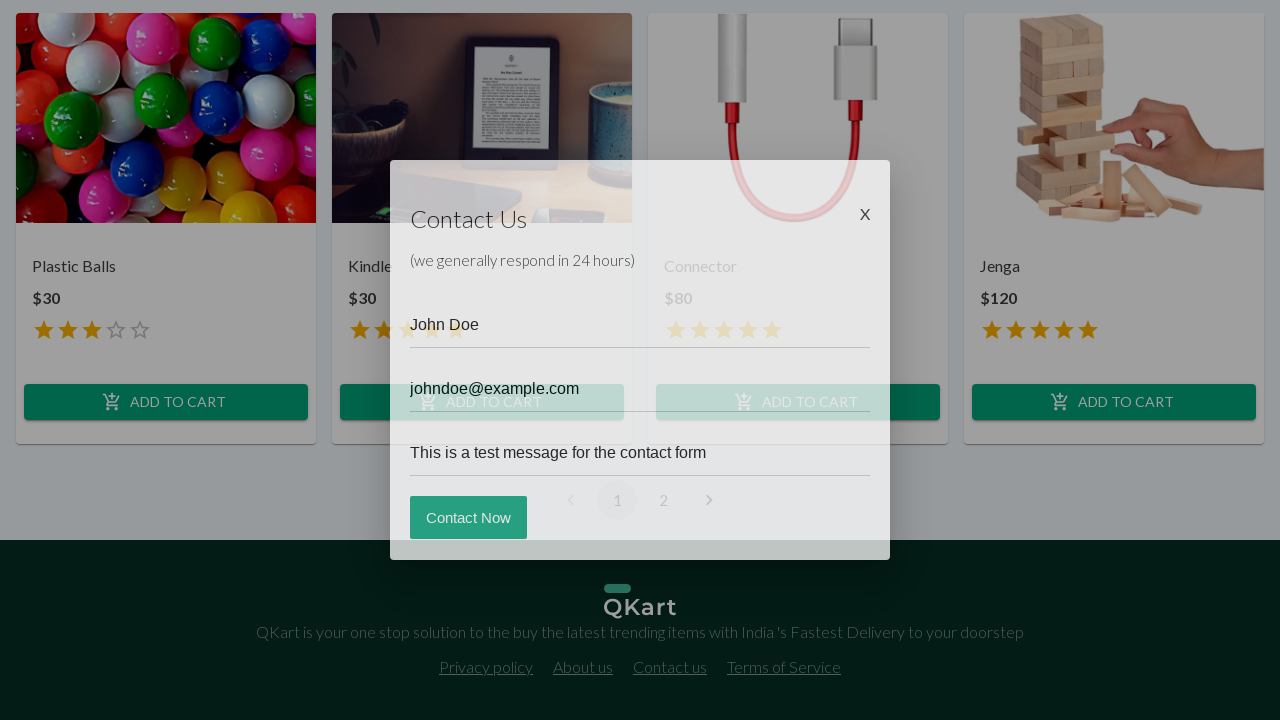

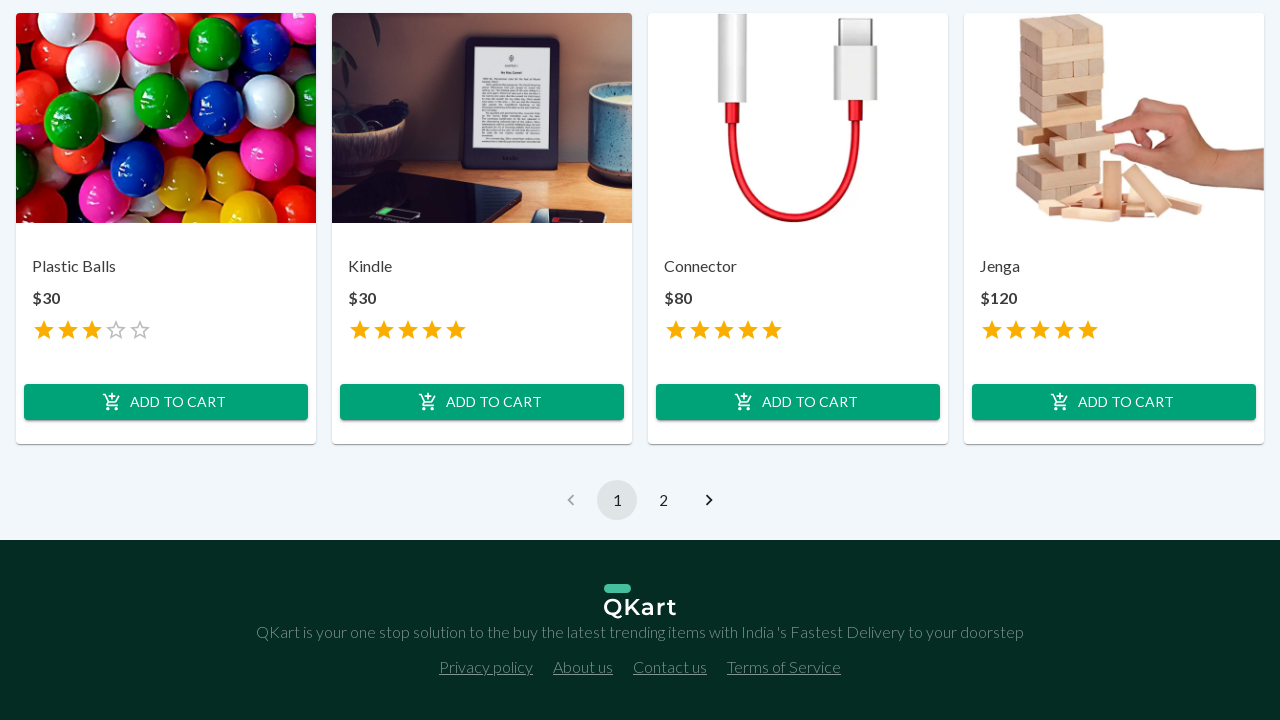